Tests that the Clear completed button displays correct text after marking an item complete

Starting URL: https://demo.playwright.dev/todomvc

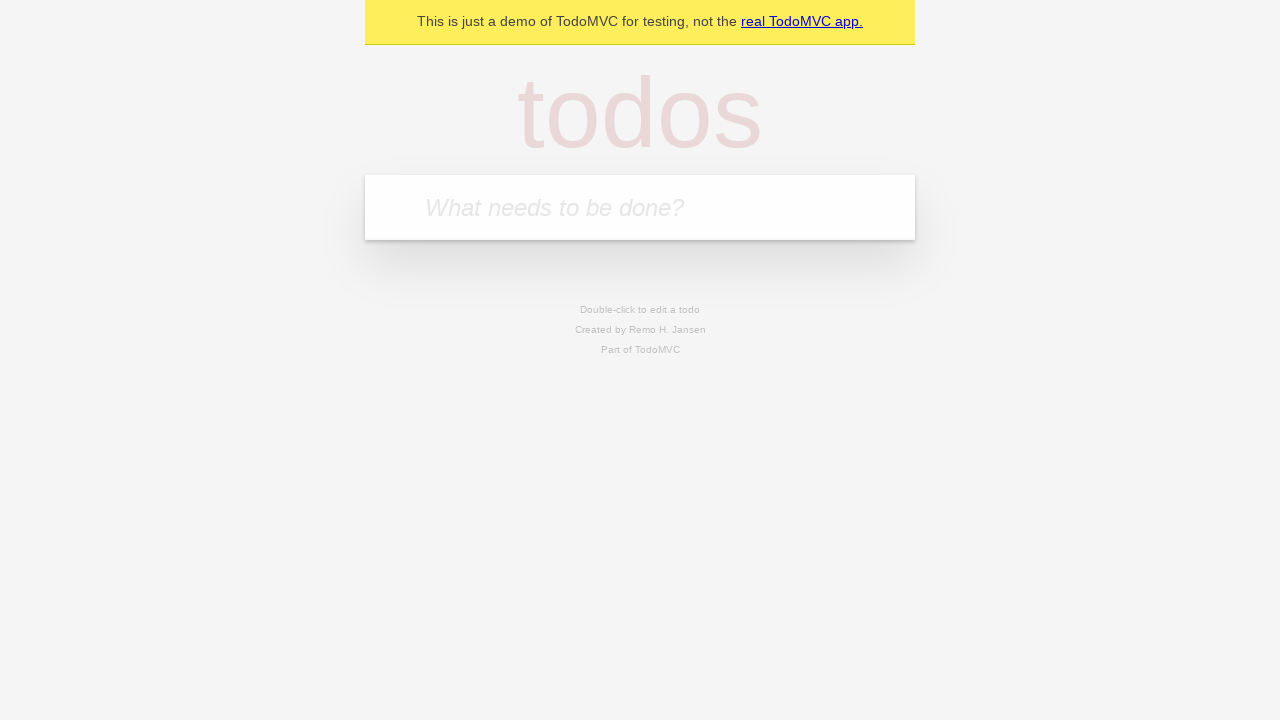

Filled todo input with 'buy some cheese' on internal:attr=[placeholder="What needs to be done?"i]
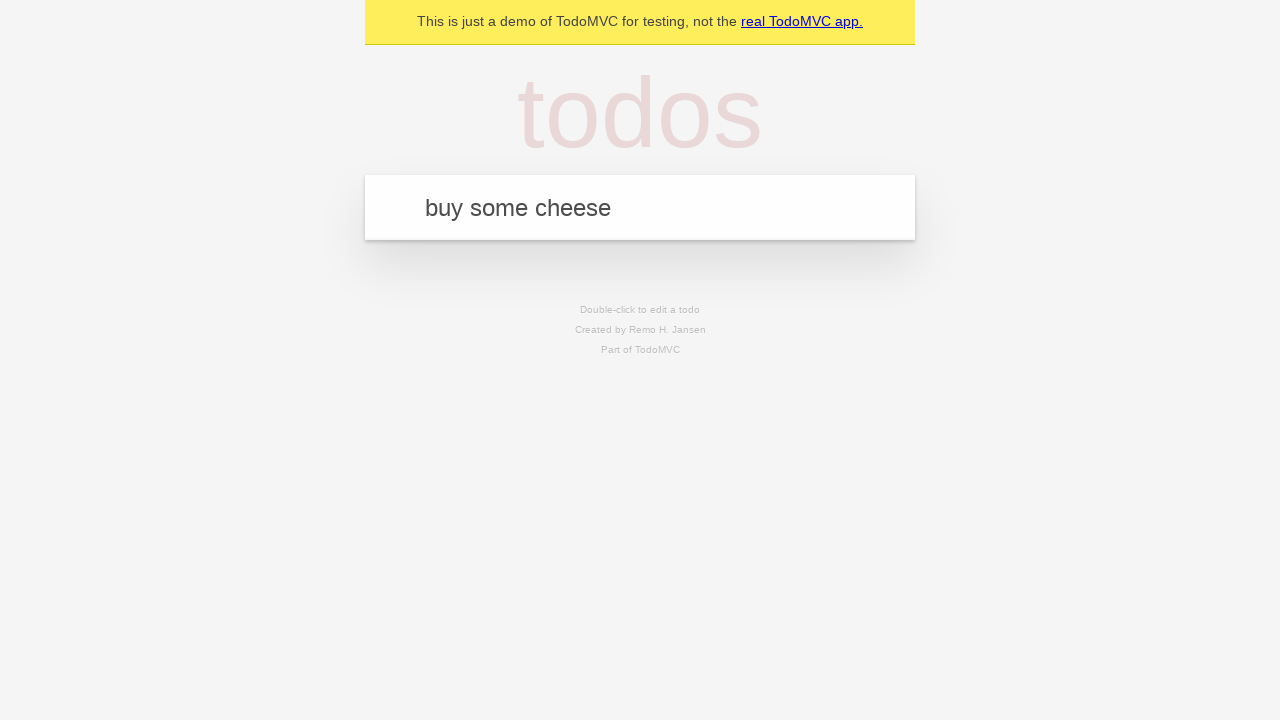

Pressed Enter to add first todo item on internal:attr=[placeholder="What needs to be done?"i]
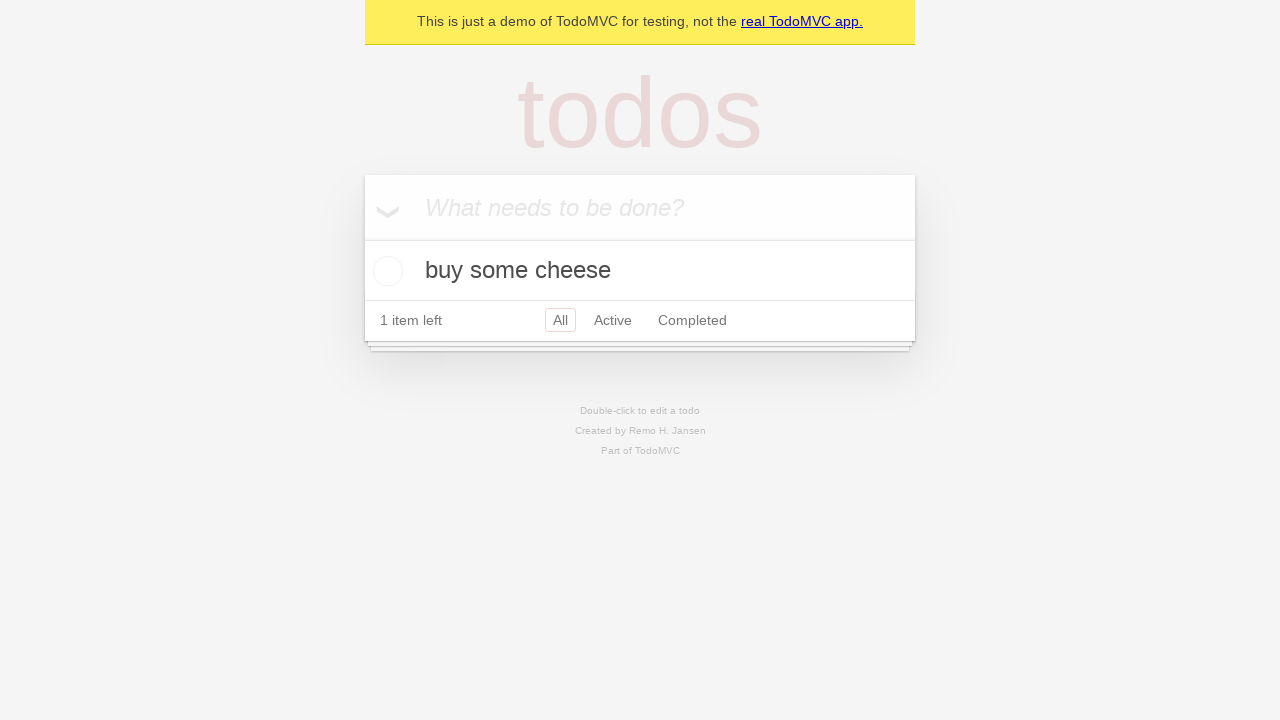

Filled todo input with 'feed the cat' on internal:attr=[placeholder="What needs to be done?"i]
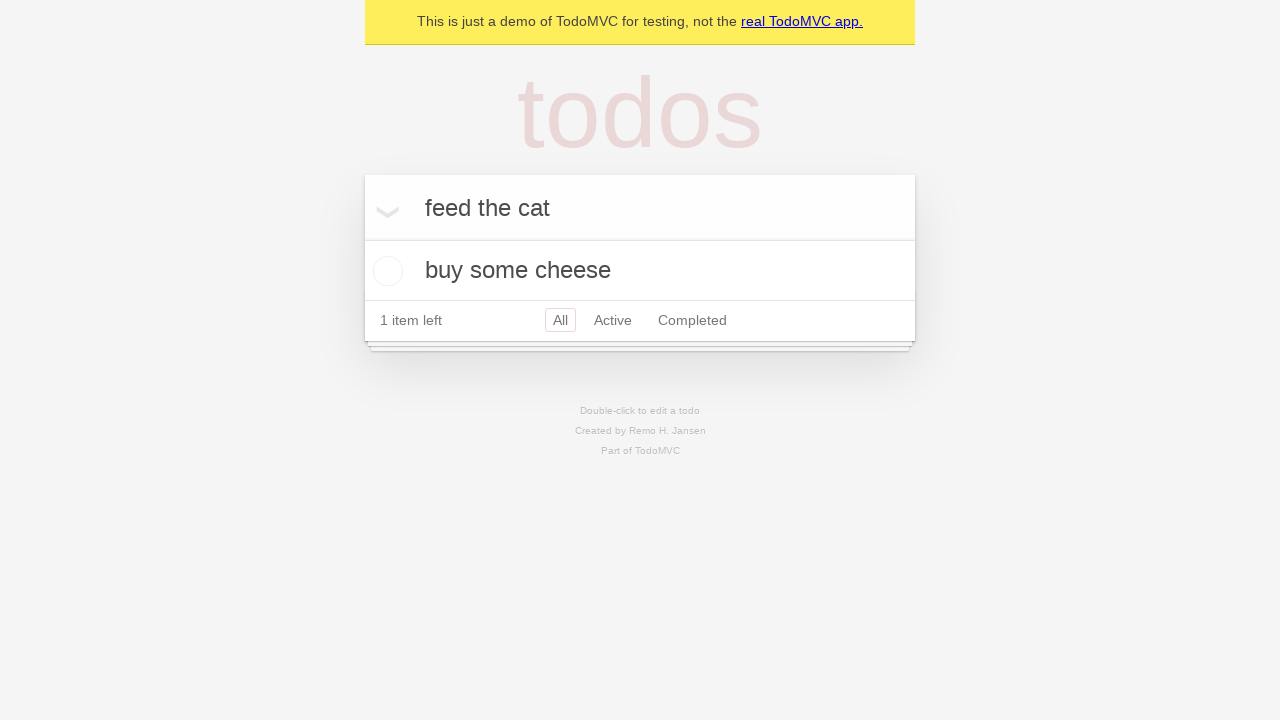

Pressed Enter to add second todo item on internal:attr=[placeholder="What needs to be done?"i]
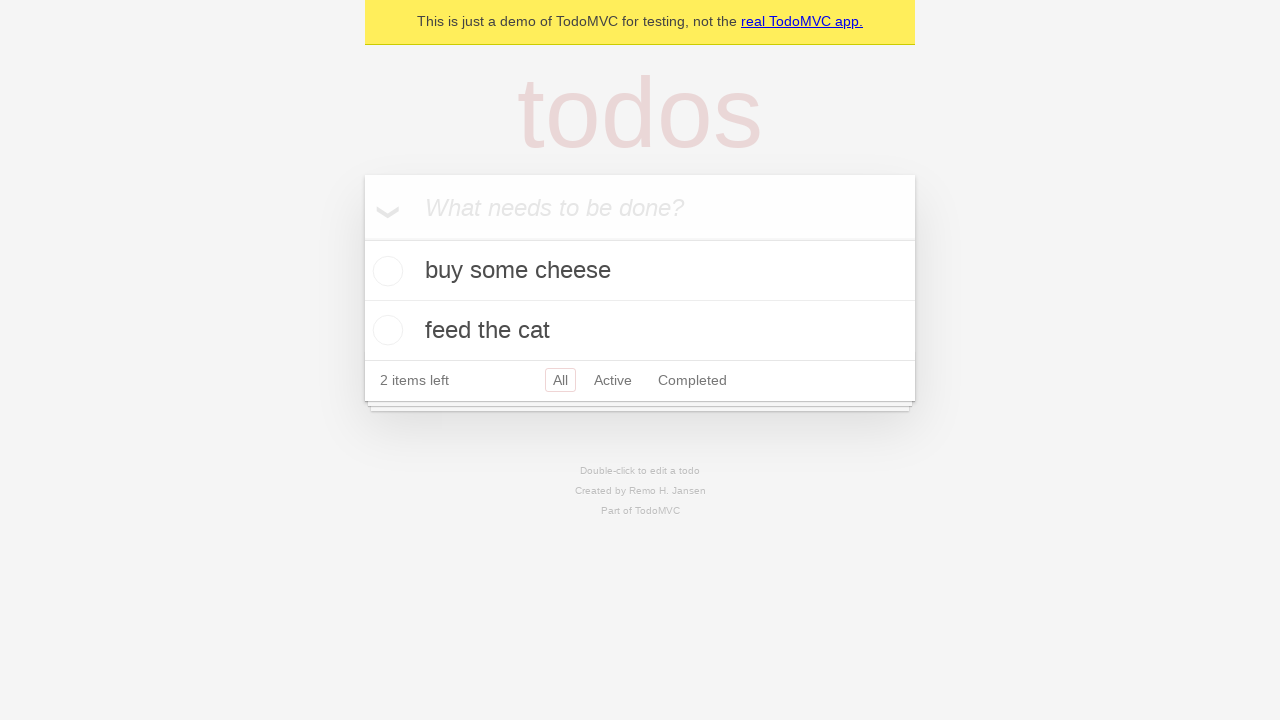

Filled todo input with 'book a doctors appointment' on internal:attr=[placeholder="What needs to be done?"i]
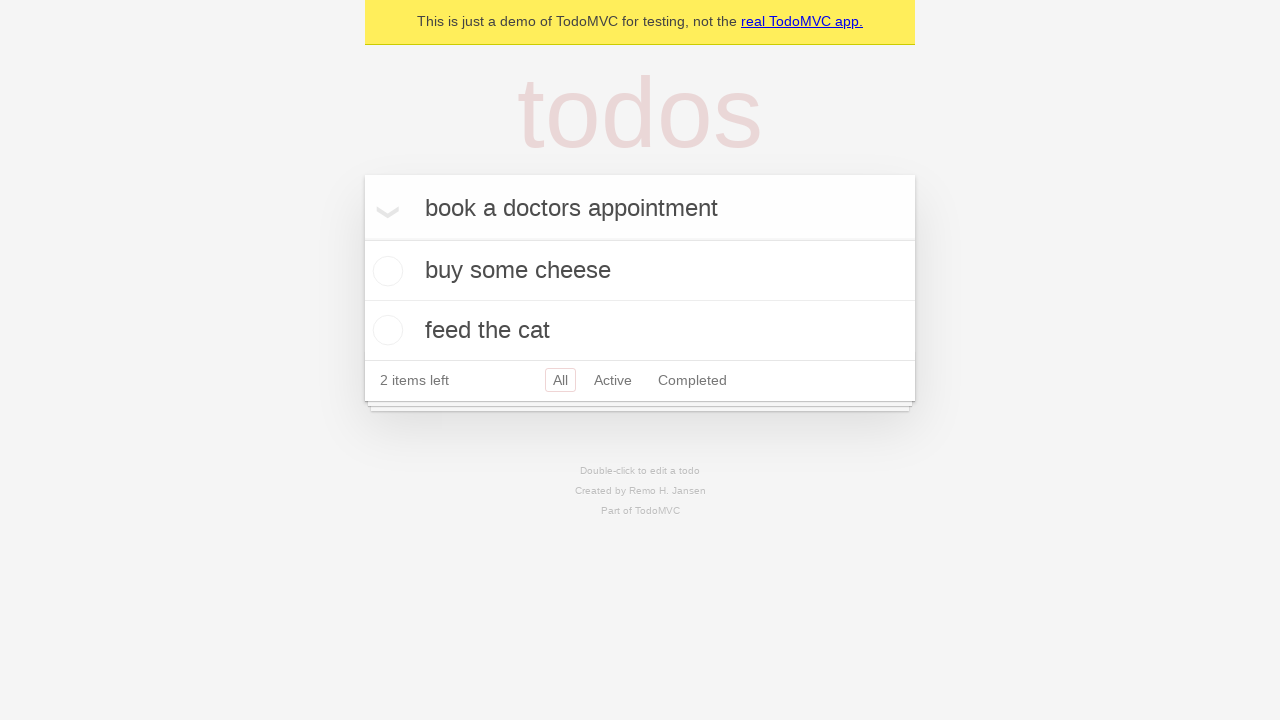

Pressed Enter to add third todo item on internal:attr=[placeholder="What needs to be done?"i]
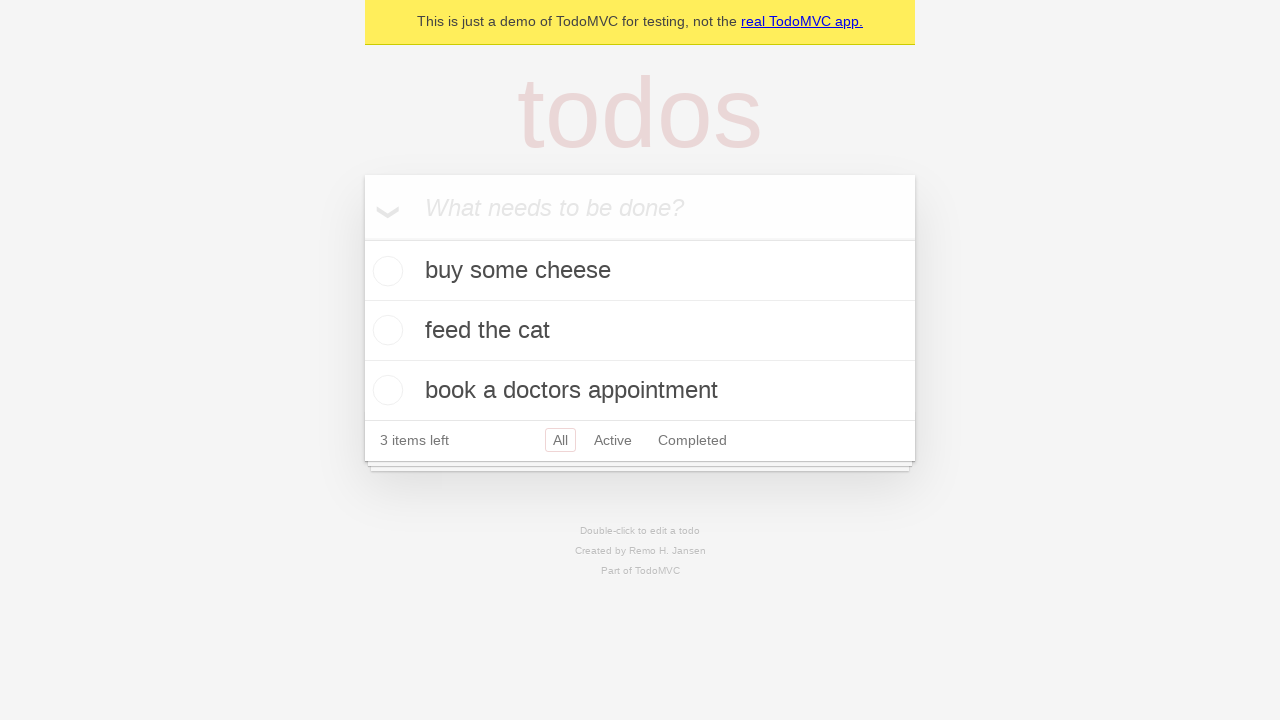

Marked first todo item as complete at (385, 271) on .todo-list li .toggle >> nth=0
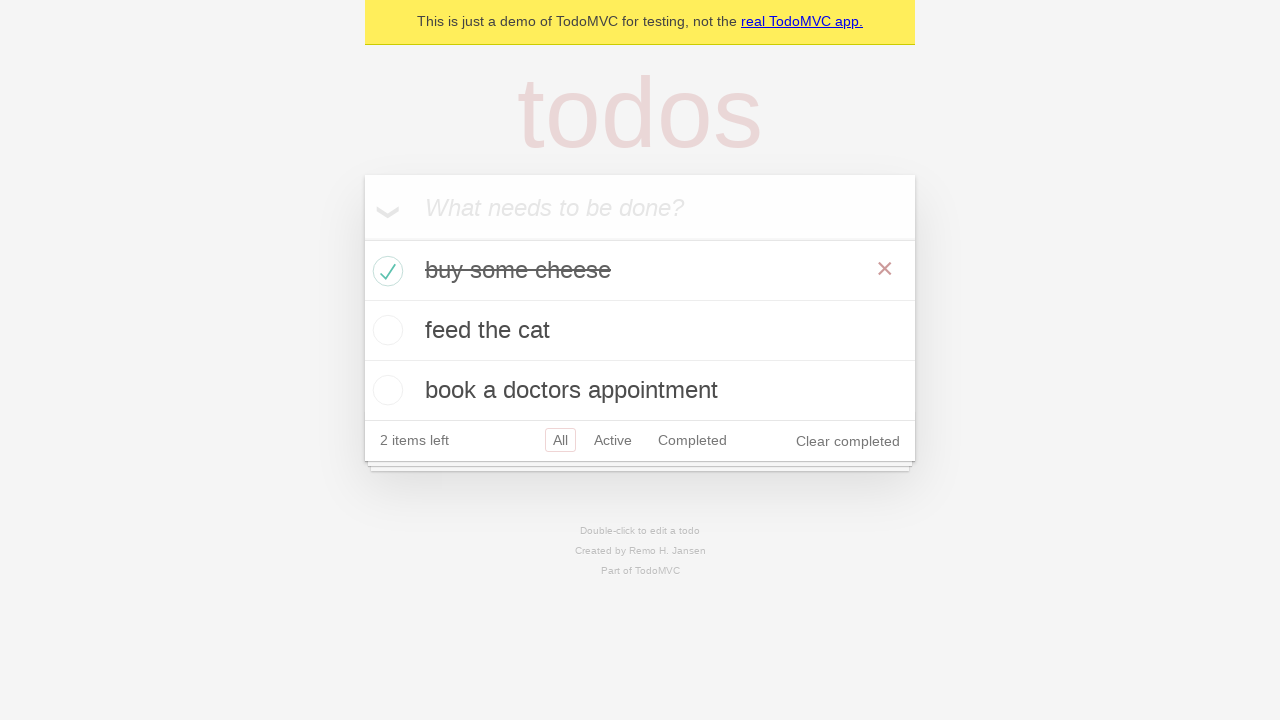

Clear completed button is displayed with correct text
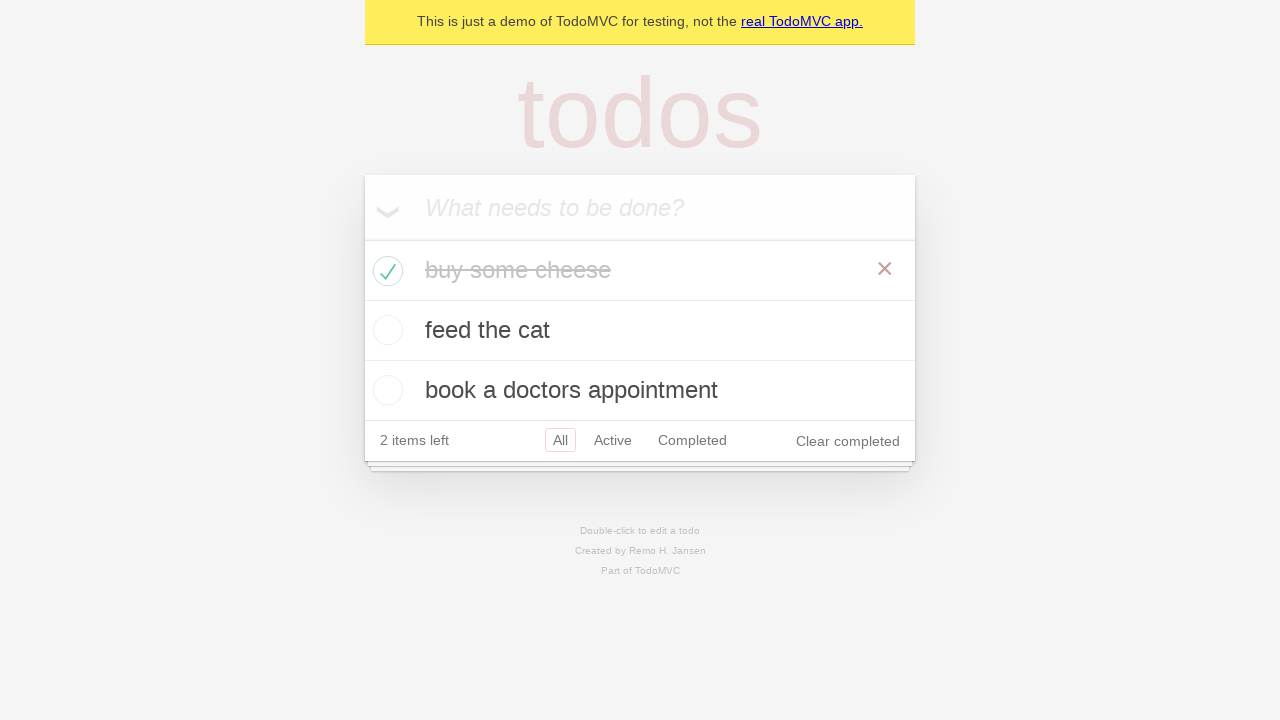

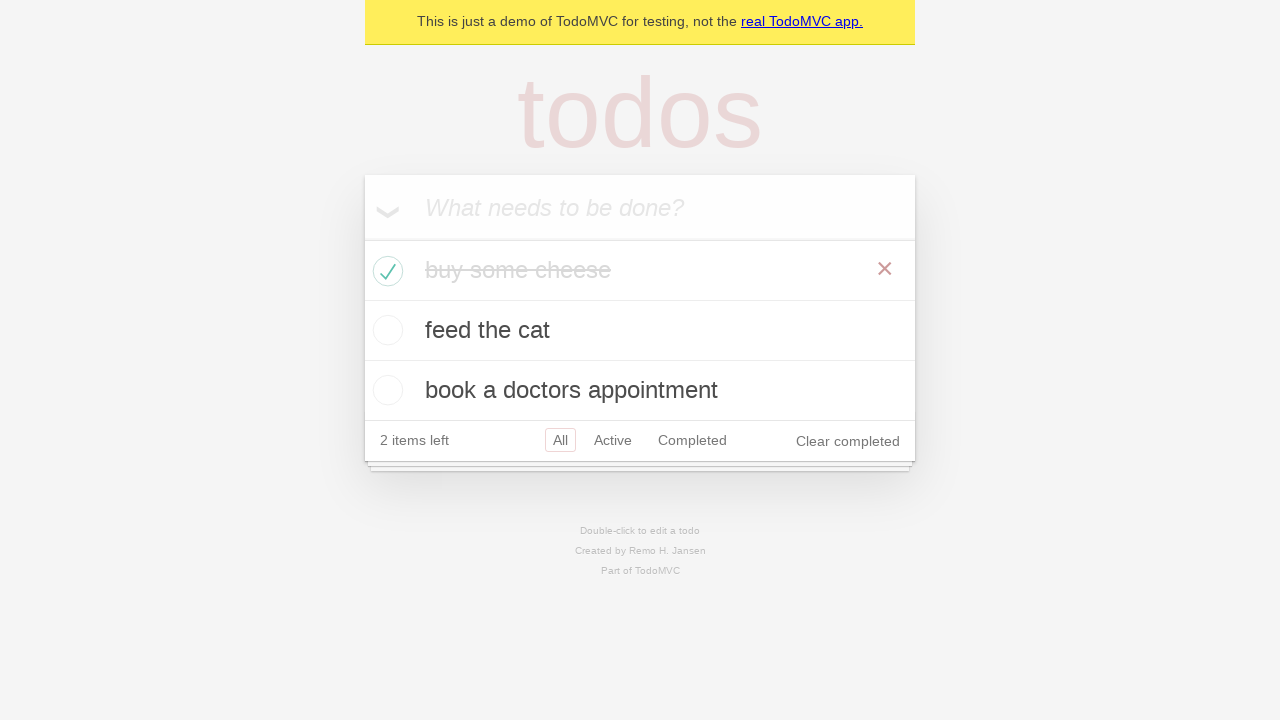